Tests Python.org search functionality by entering a search query, submitting it, and verifying results are displayed

Starting URL: http://www.python.org

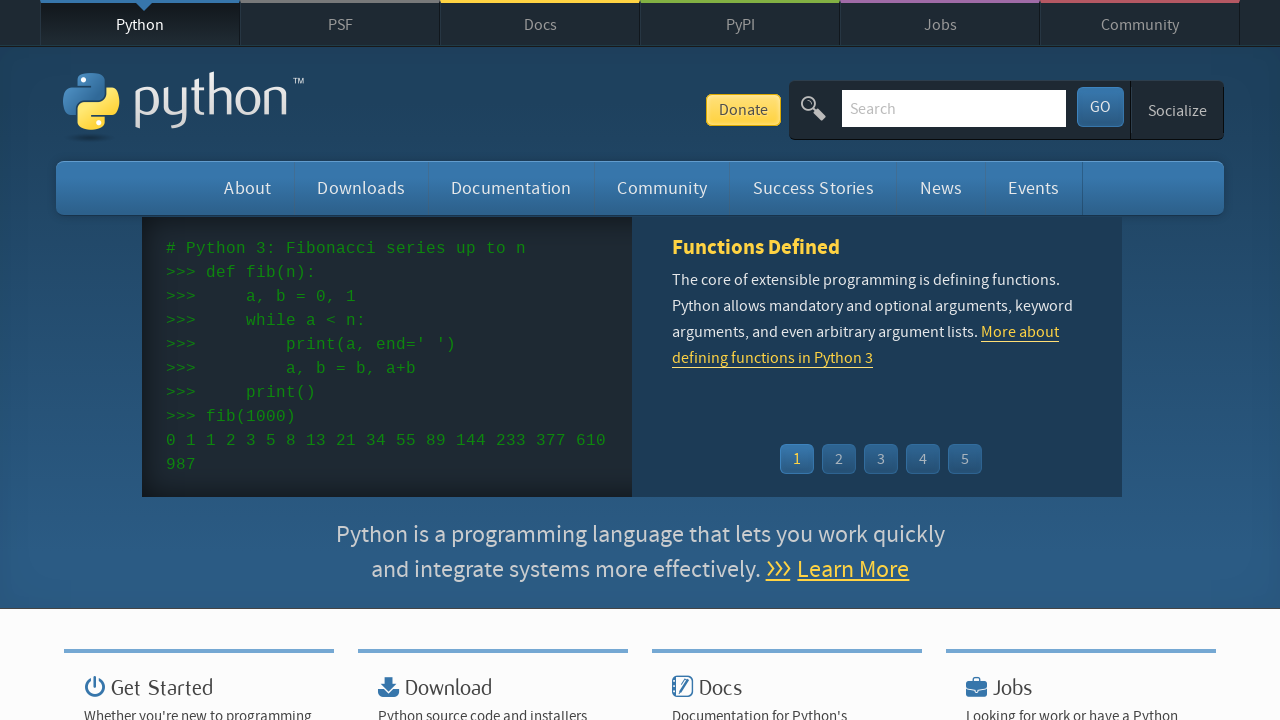

Filled search box with 'pycon' on input[name='q']
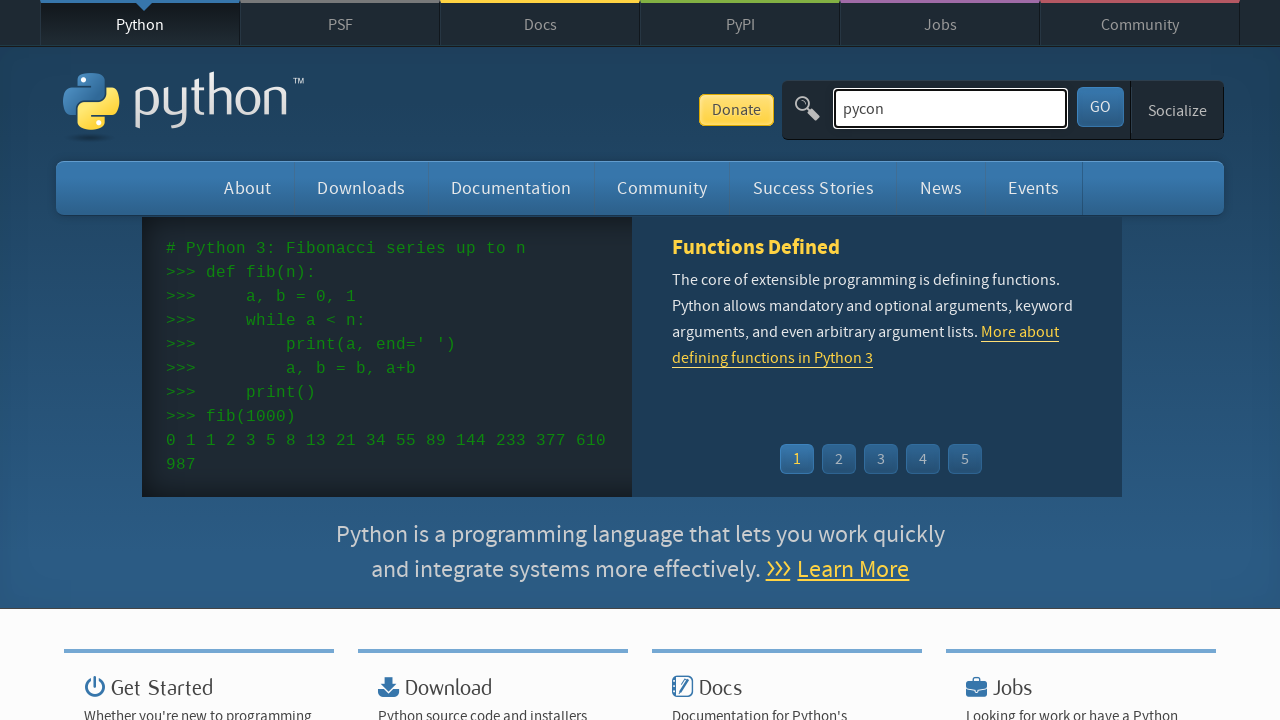

Waited 2 seconds for input to be registered
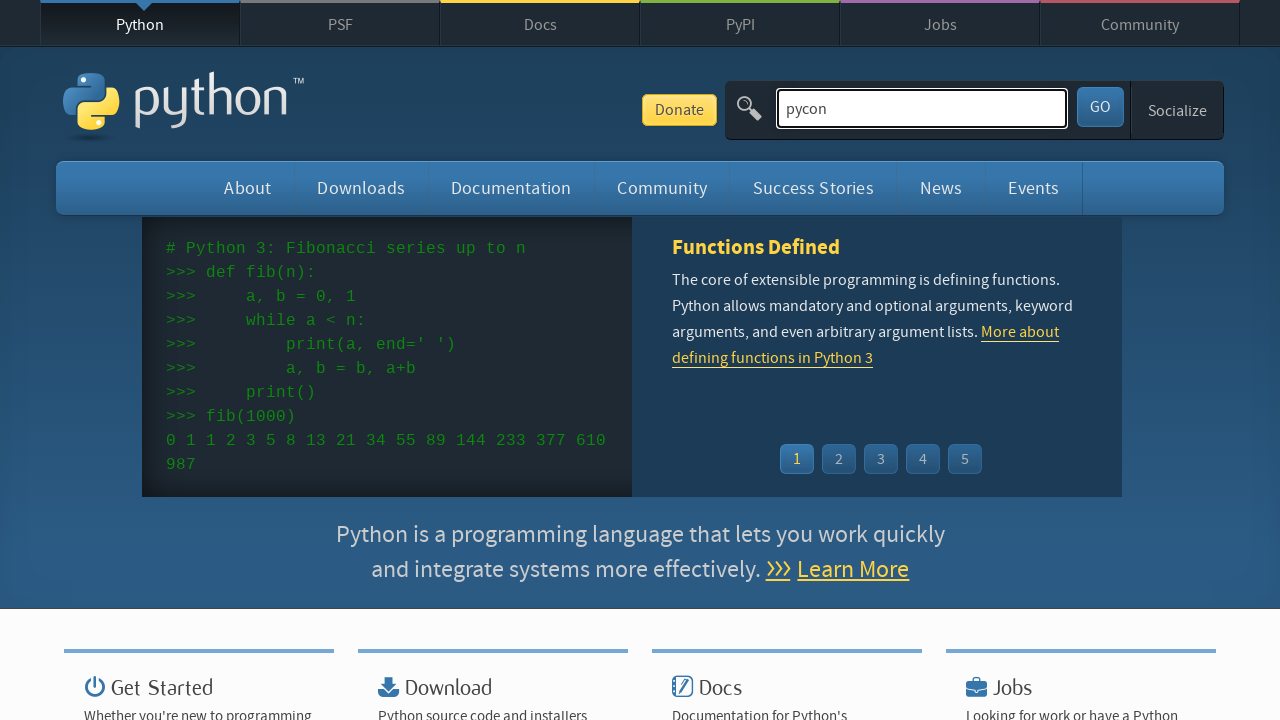

Pressed Enter to submit search query on input[name='q']
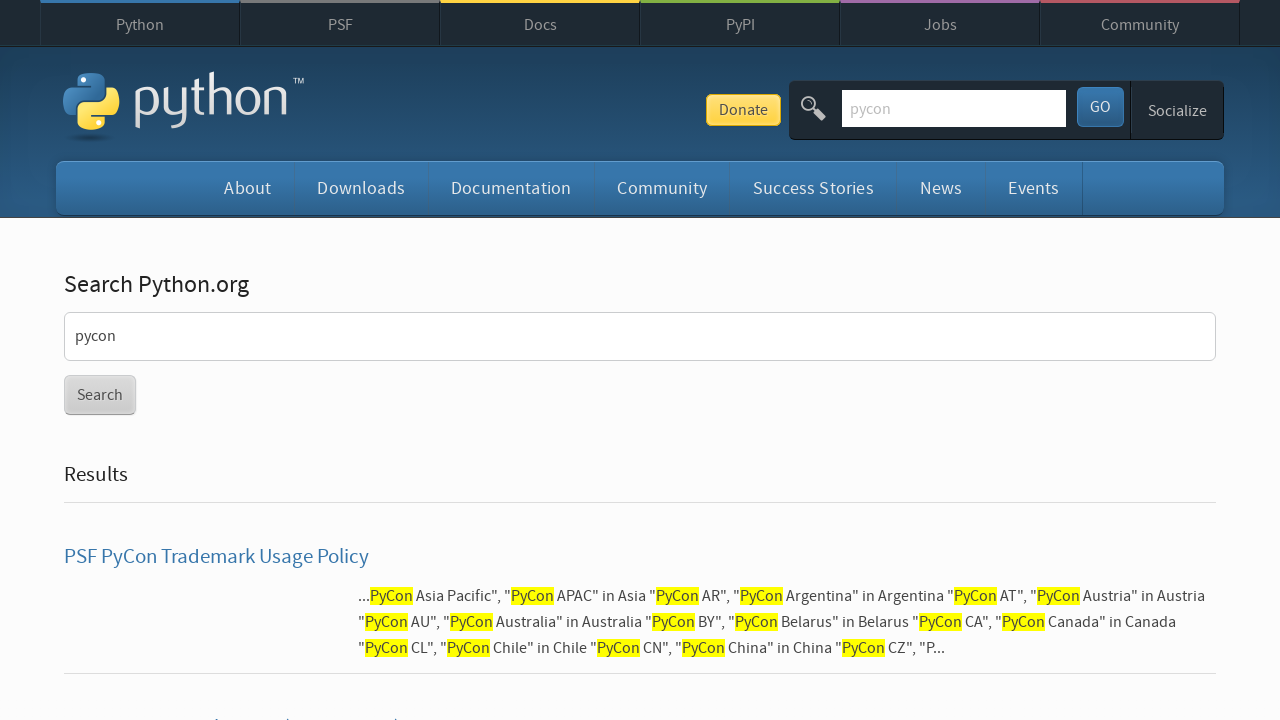

Results page loaded (networkidle state reached)
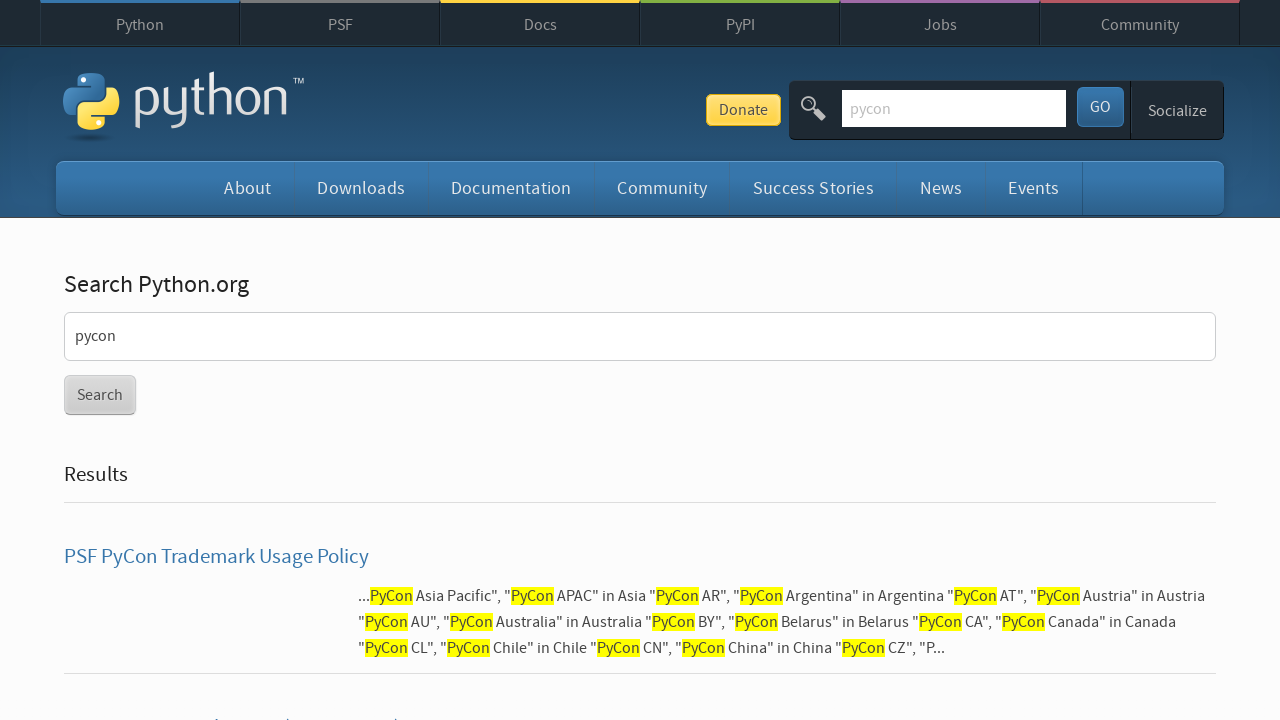

Verified 'No results found' message does not appear
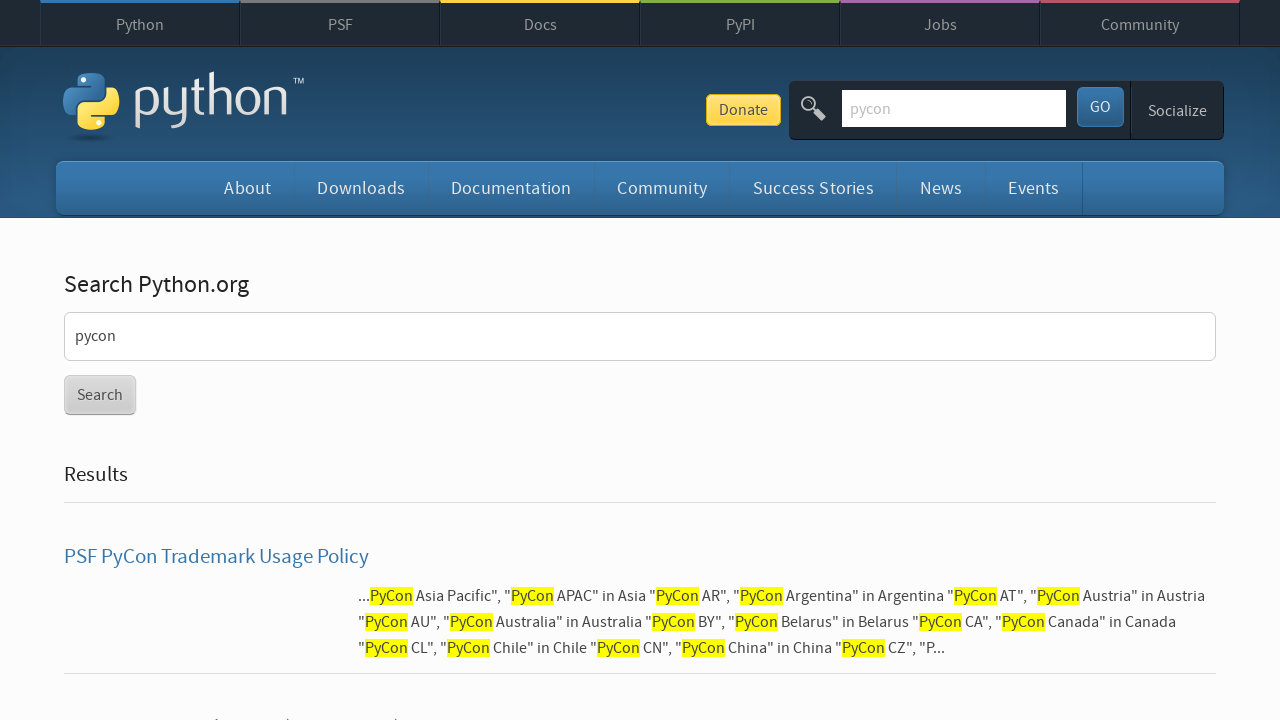

Found PSF PyCon Trademark Usage Policy link on results page
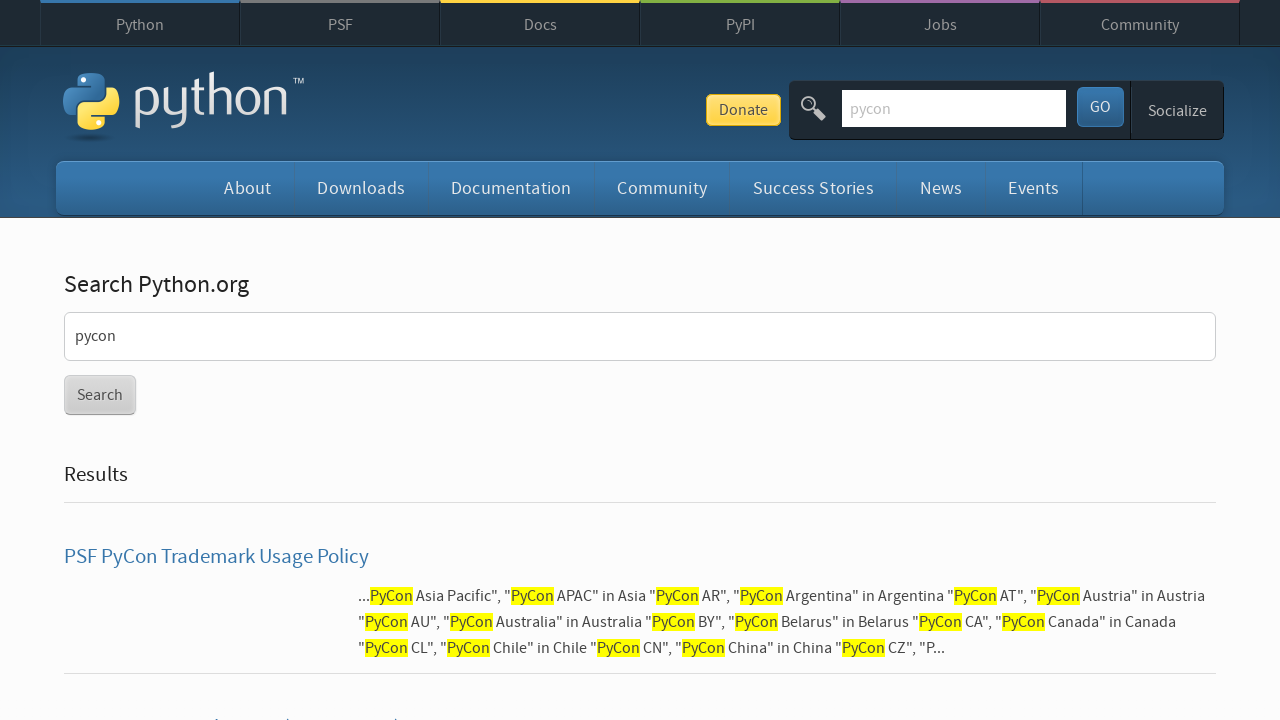

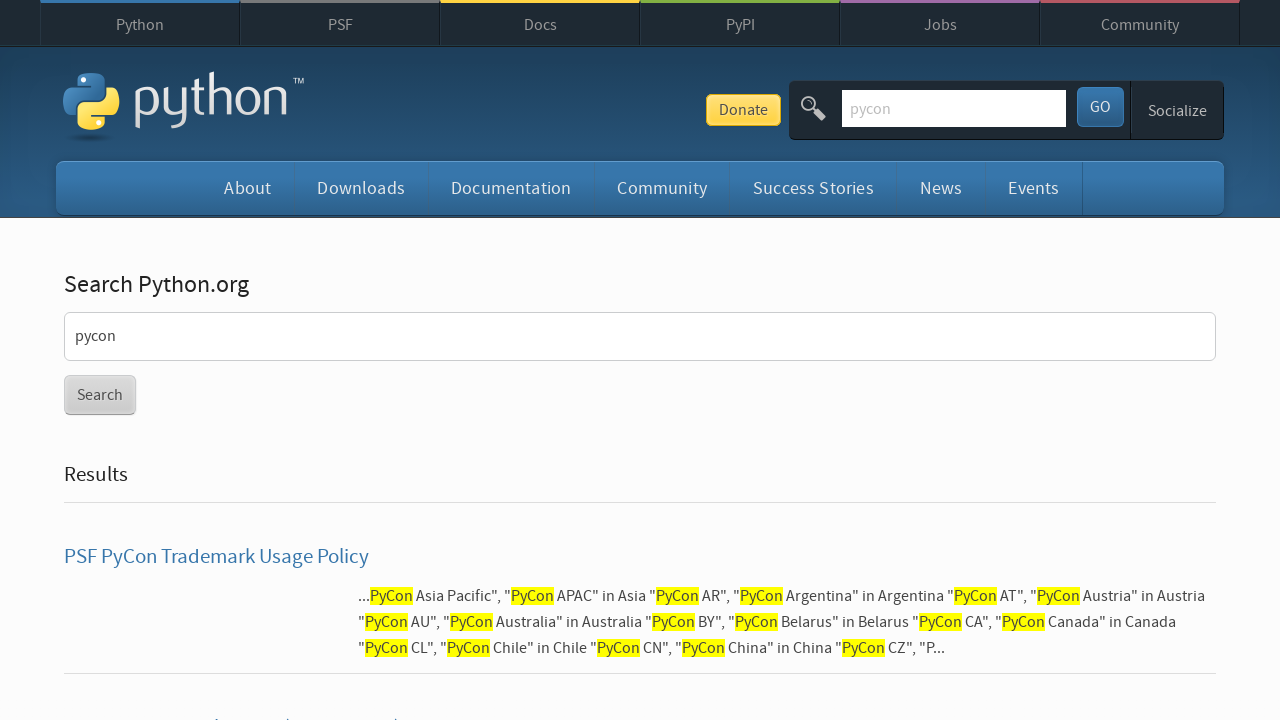